Tests that the password field is correctly aligned with the username field on the sign-up page

Starting URL: https://e-commerce-client-swart.vercel.app/

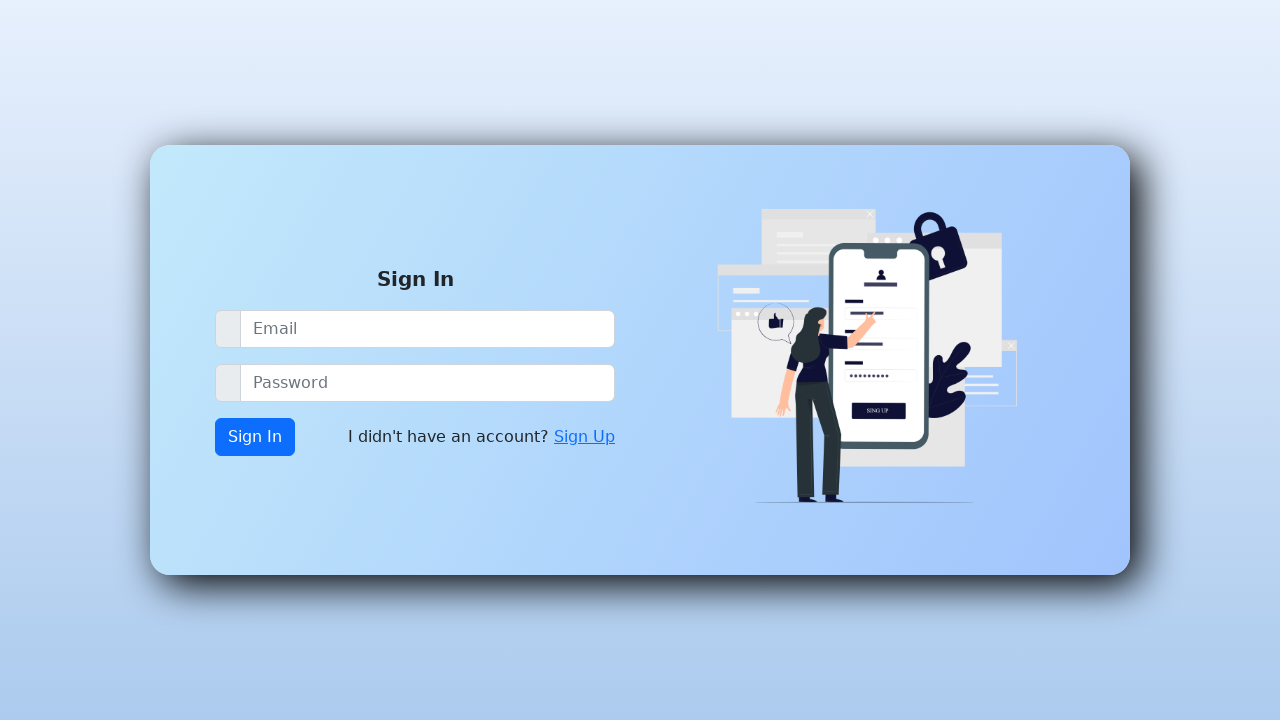

Clicked Sign Up link to navigate to sign-up page at (584, 437) on xpath=//a[contains(text(),'Sign Up')]
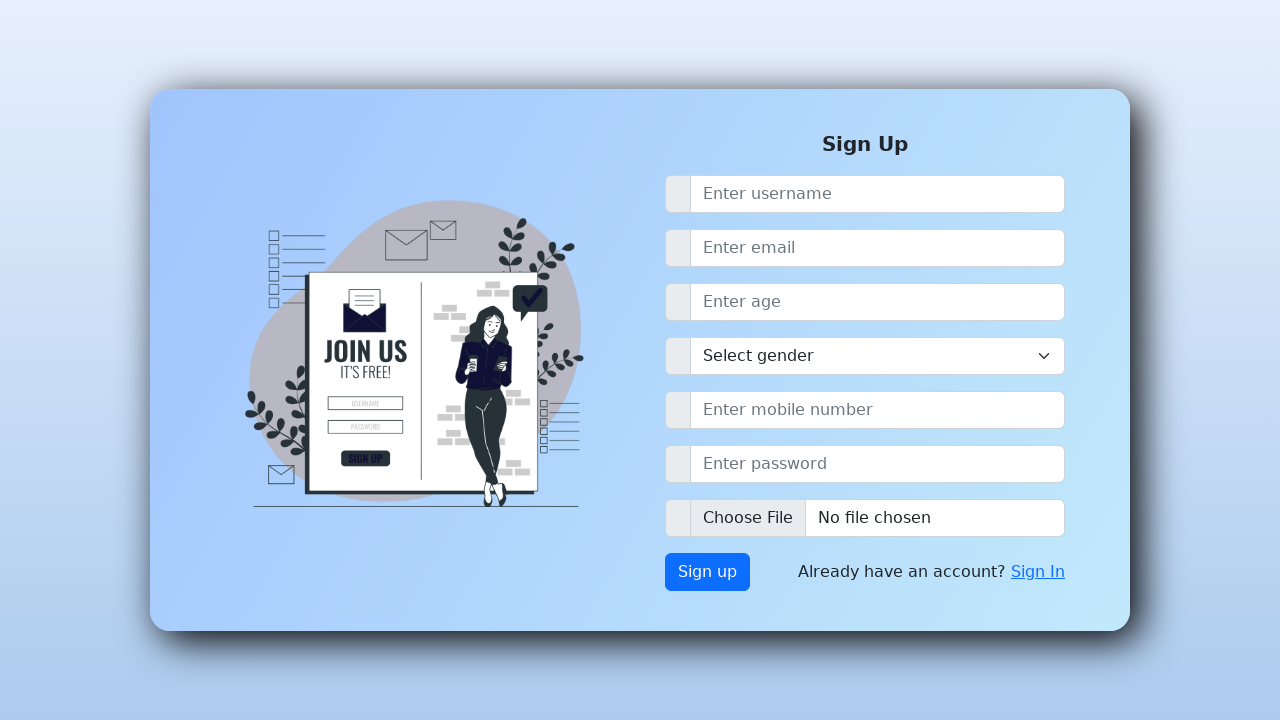

Password field became visible
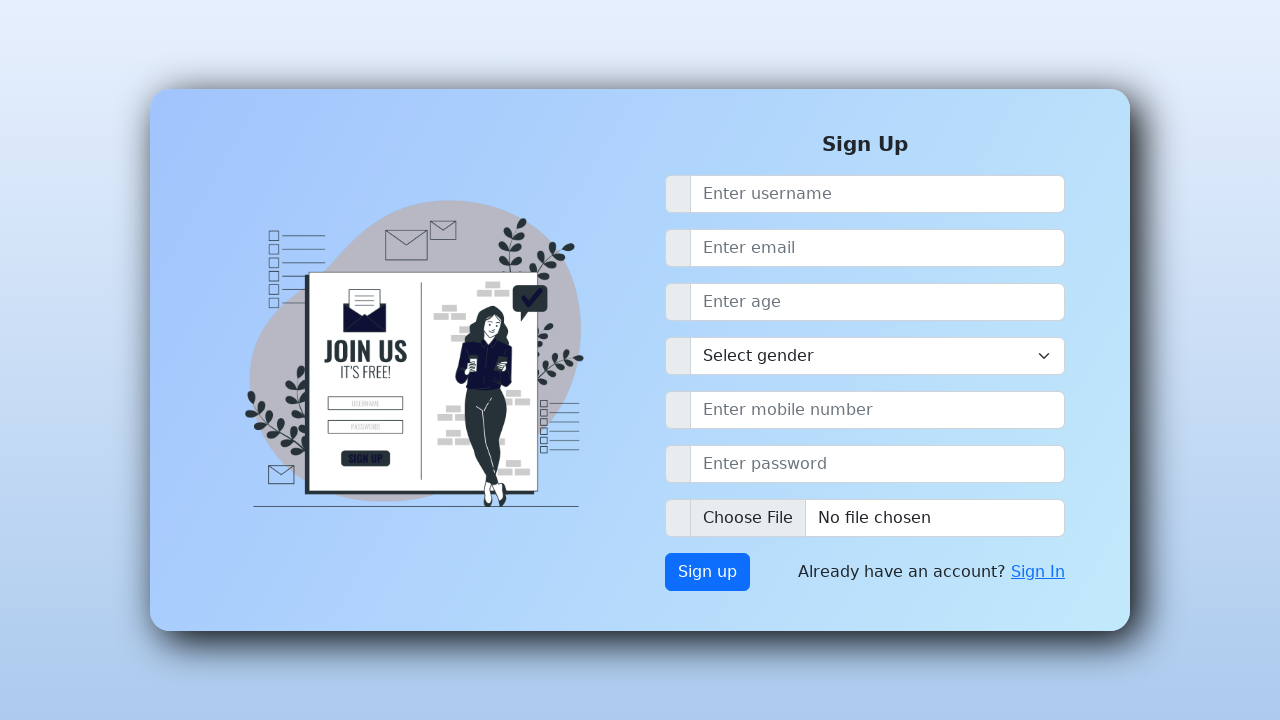

Username field became visible
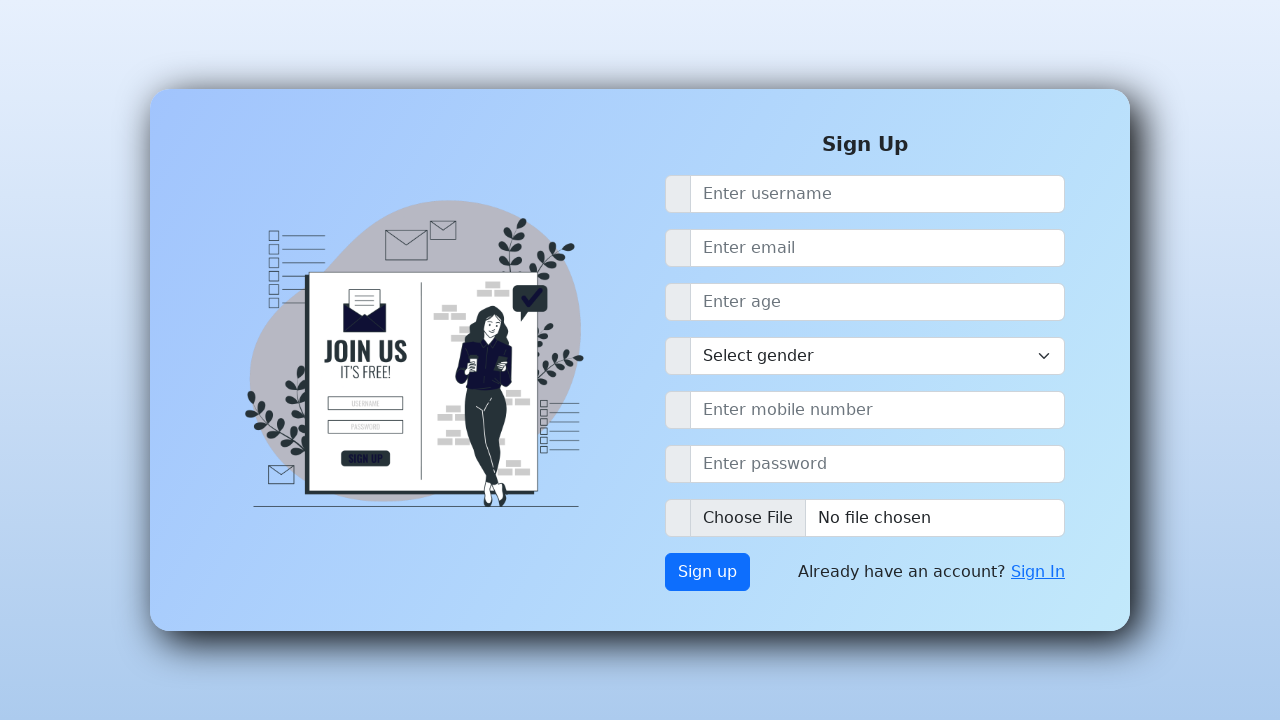

Retrieved bounding box for password field
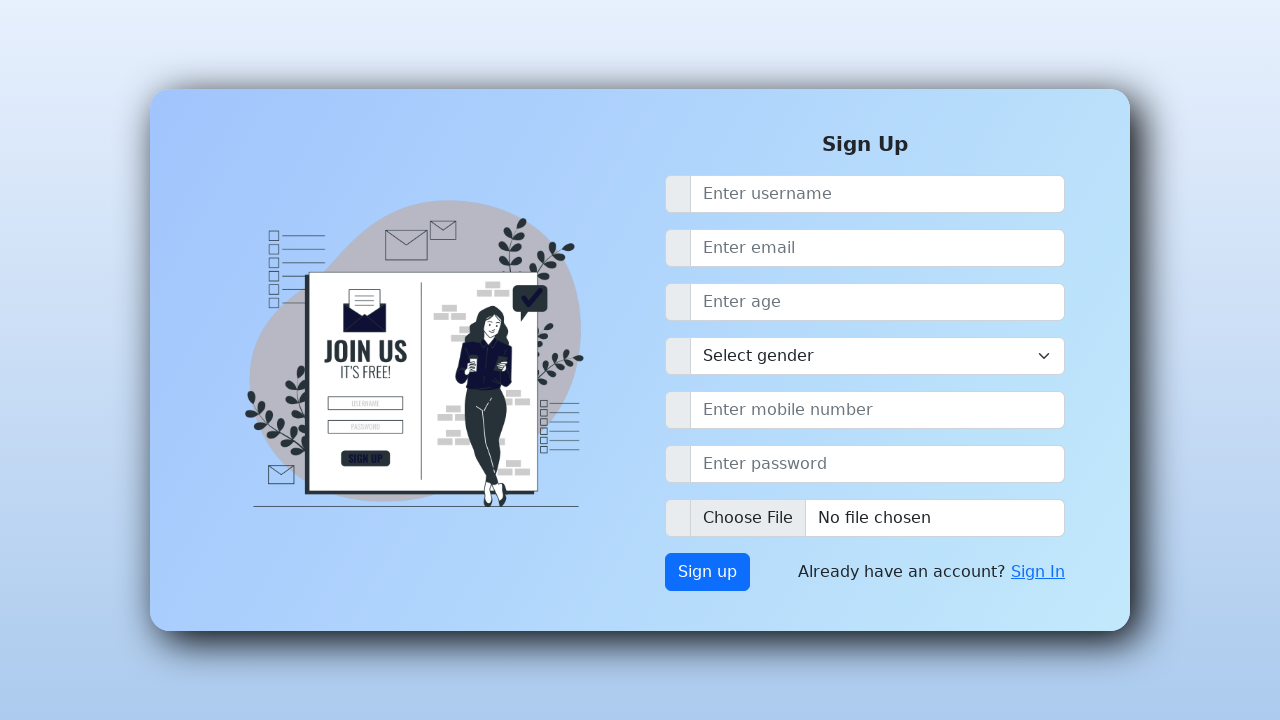

Retrieved bounding box for username field
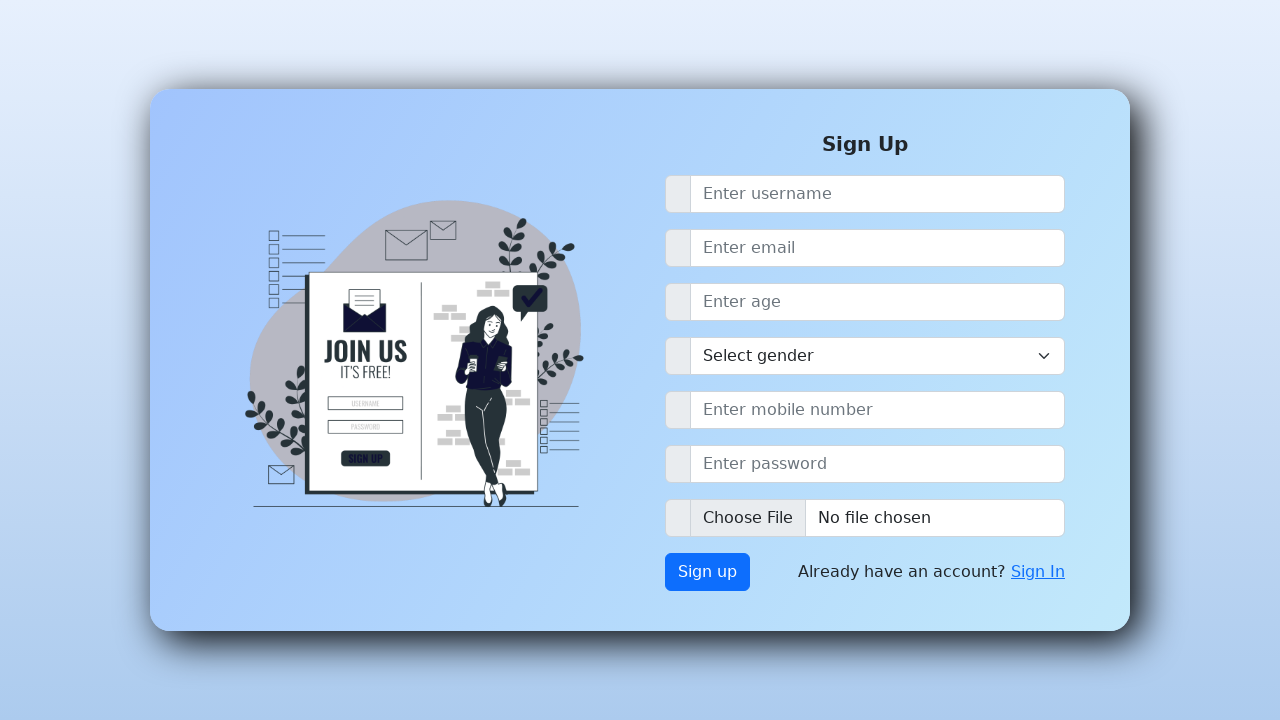

Verified that password field X-axis aligns with username field X-axis
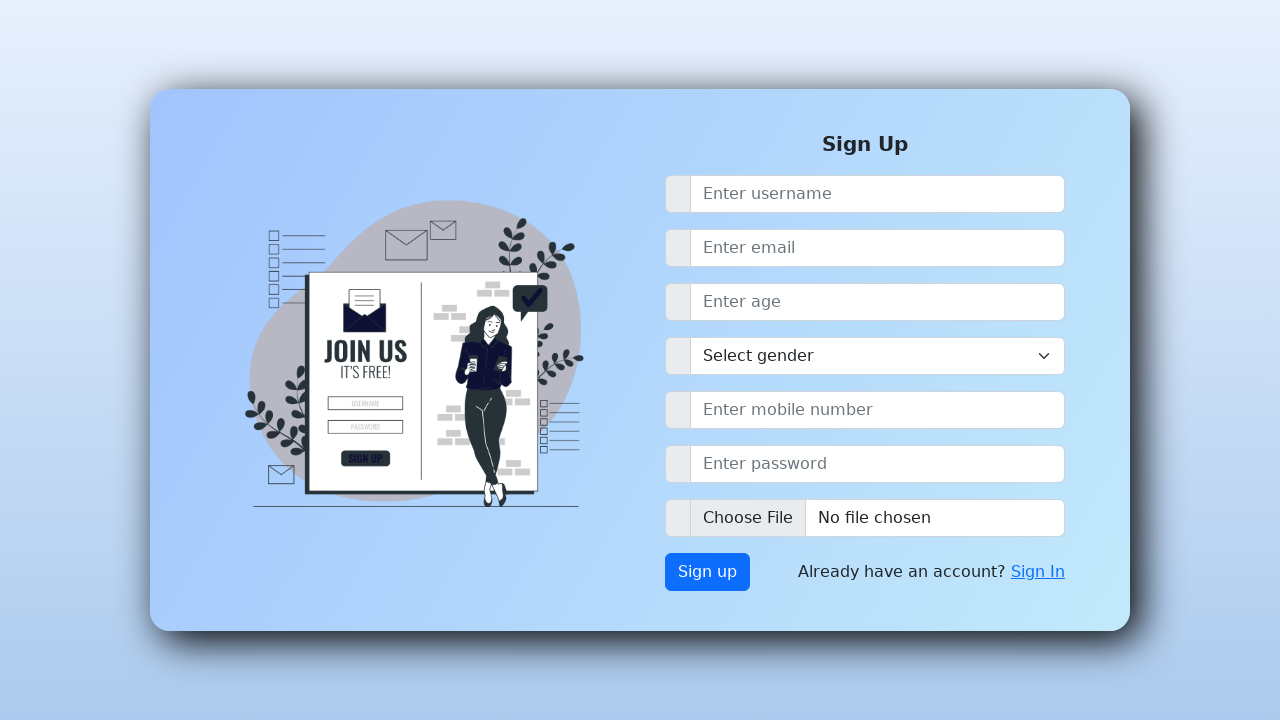

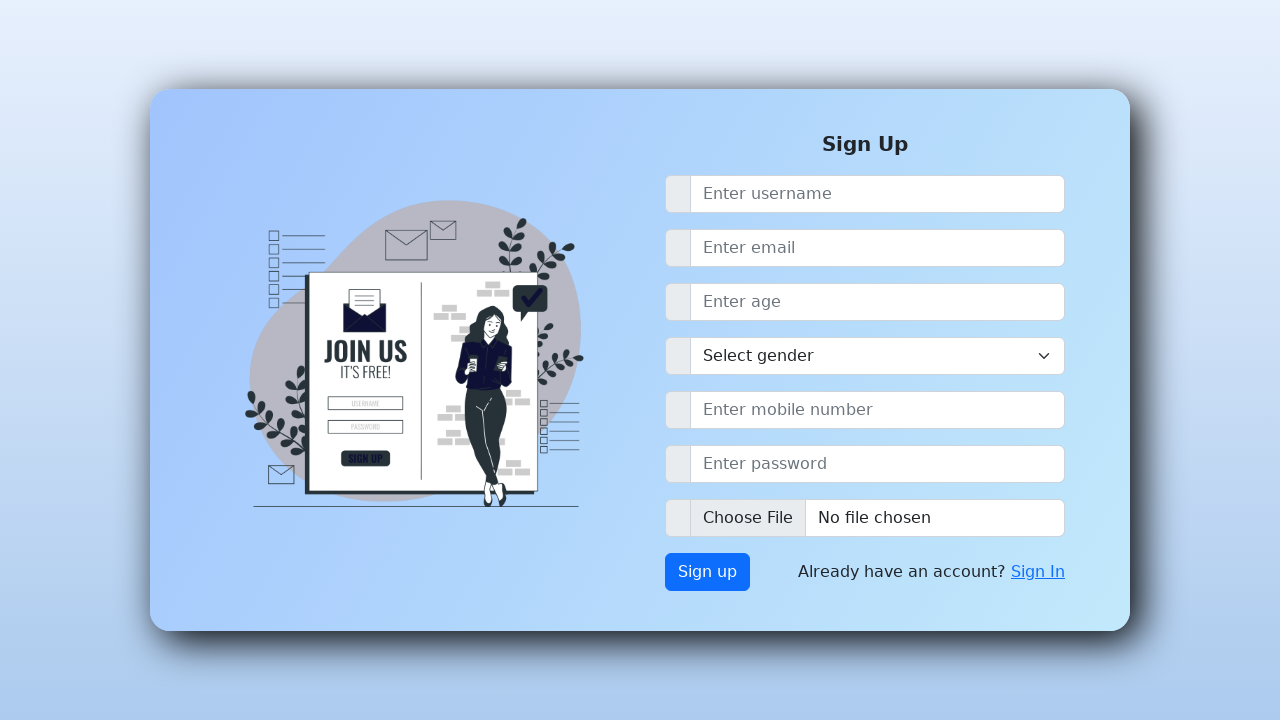